Tests add and remove element functionality

Starting URL: https://the-internet.herokuapp.com/add_remove_elements/

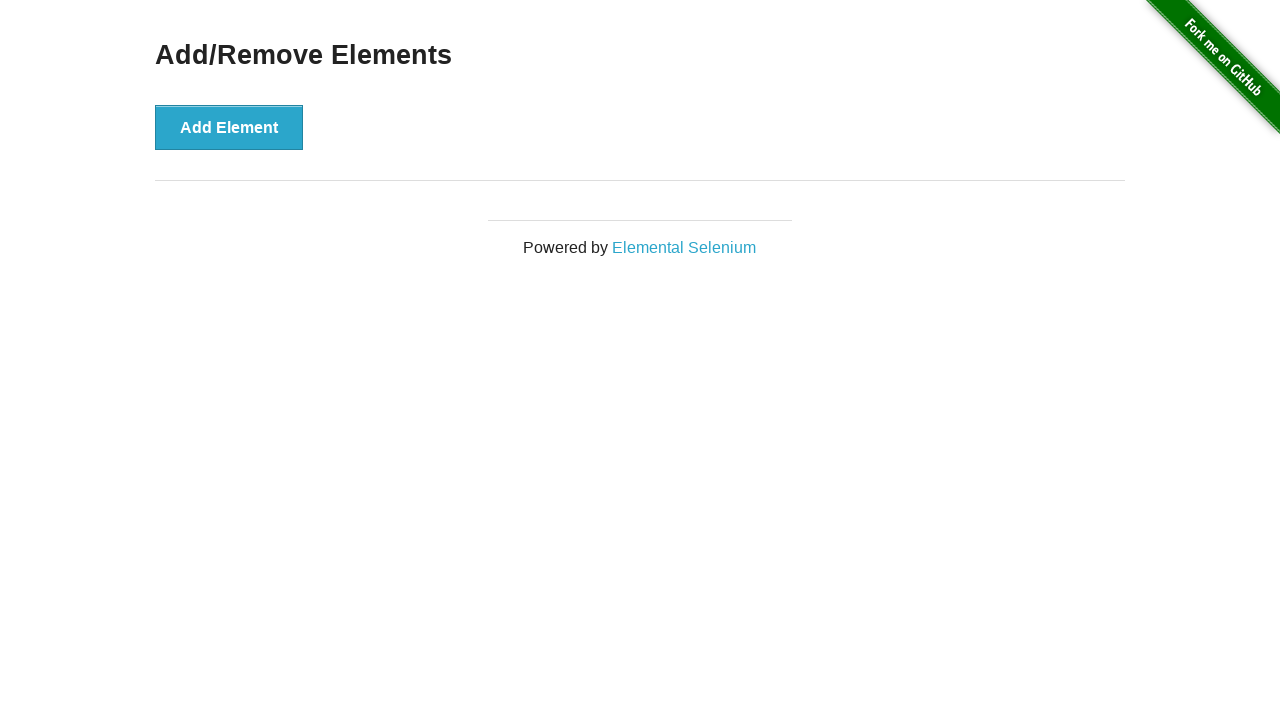

Clicked Add Element button at (229, 127) on button[onclick='addElement()']
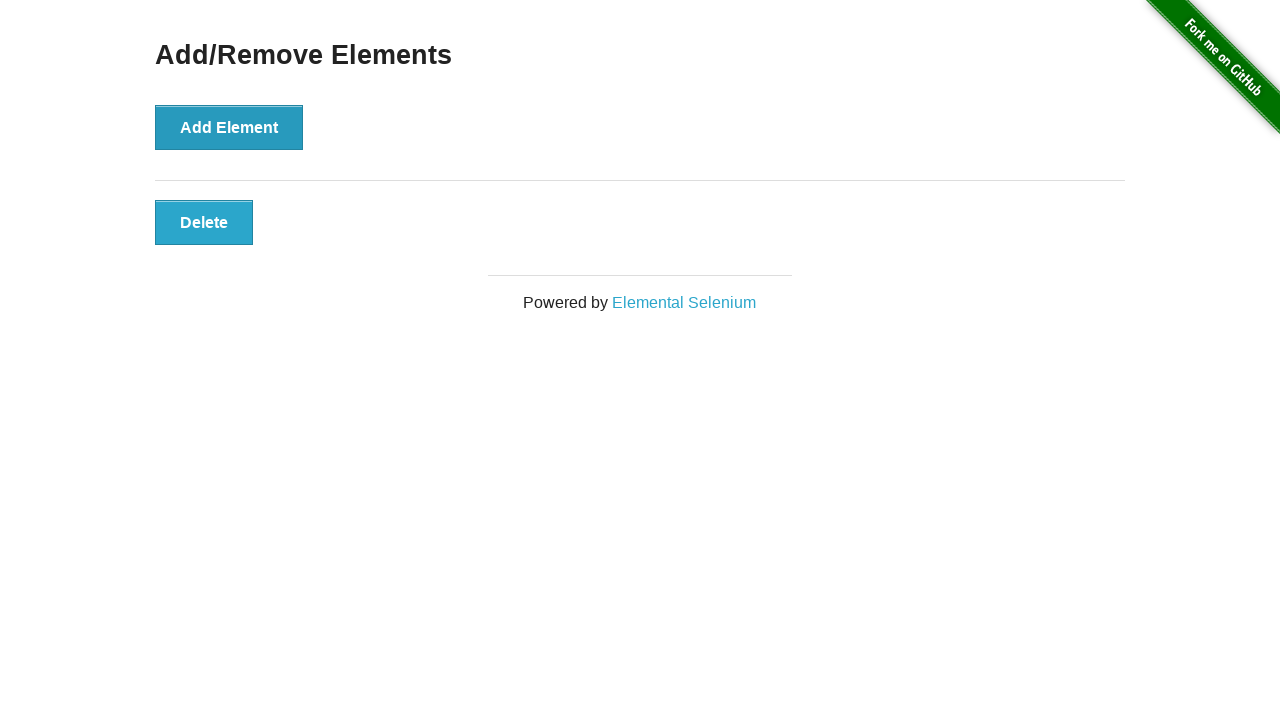

Verified Delete button is visible after adding element
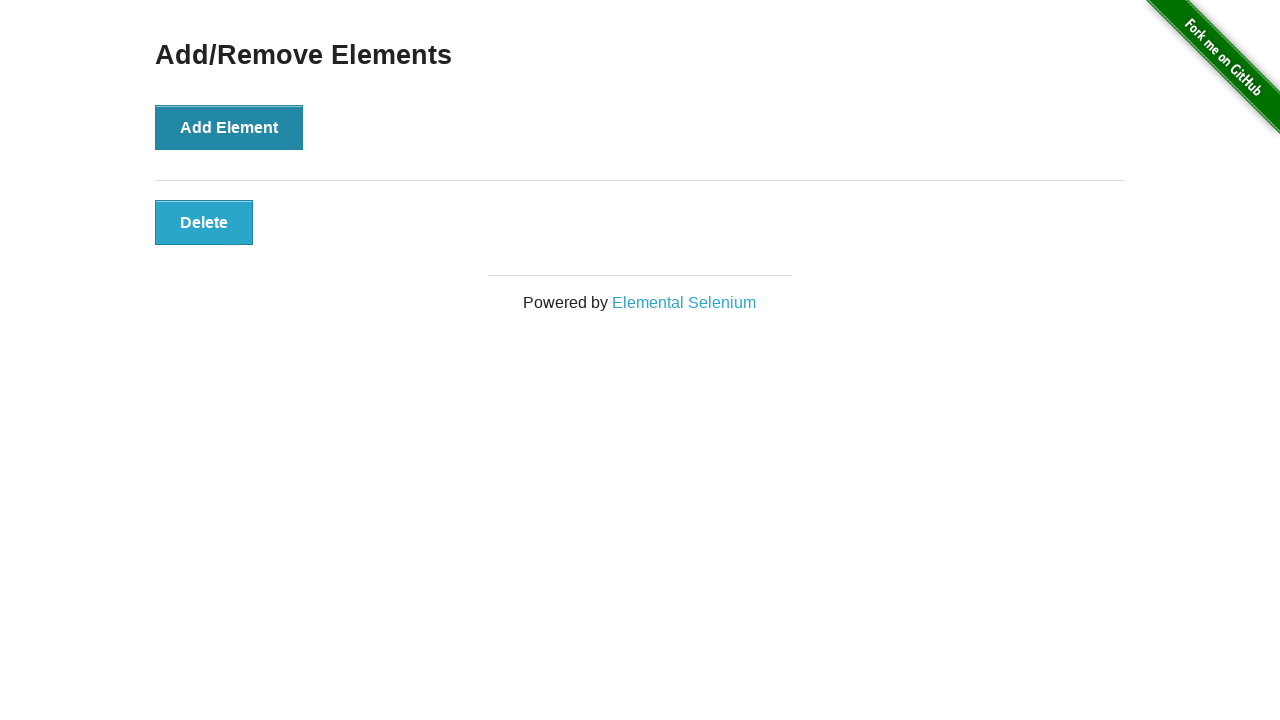

Clicked Delete button to remove element at (204, 222) on #elements button
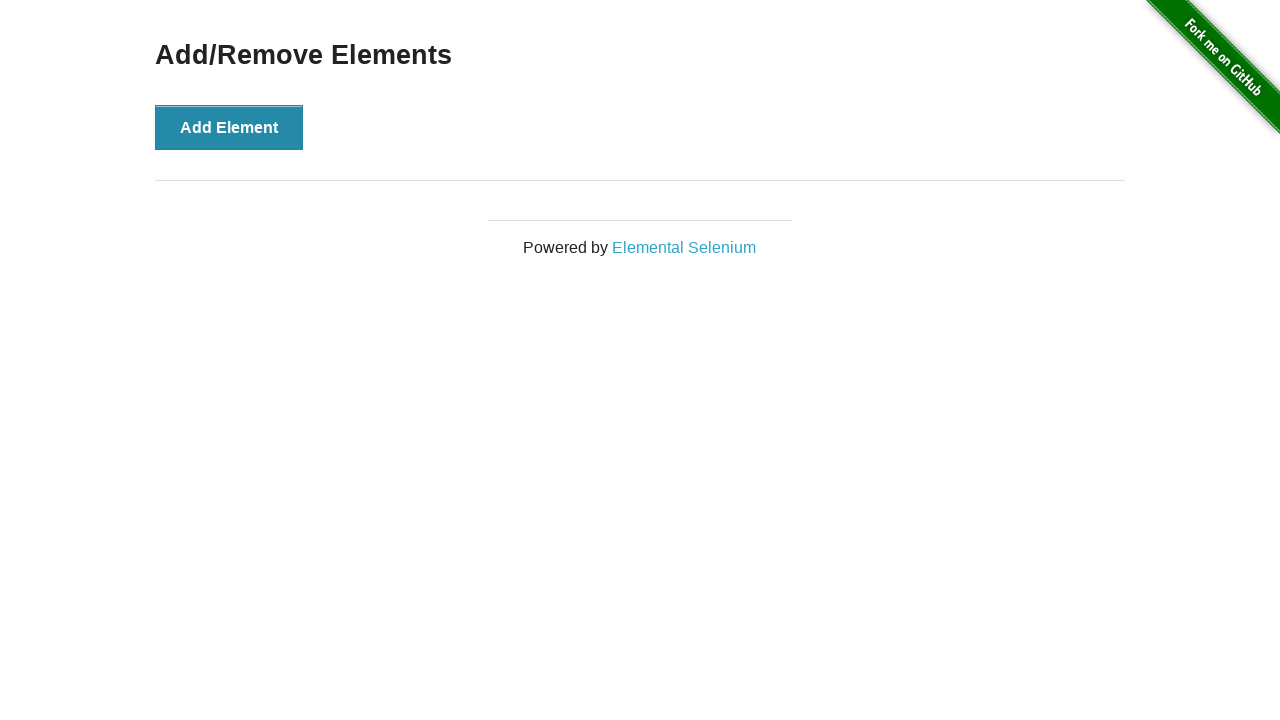

Verified 'Add/Remove Elements' header is visible after removing element
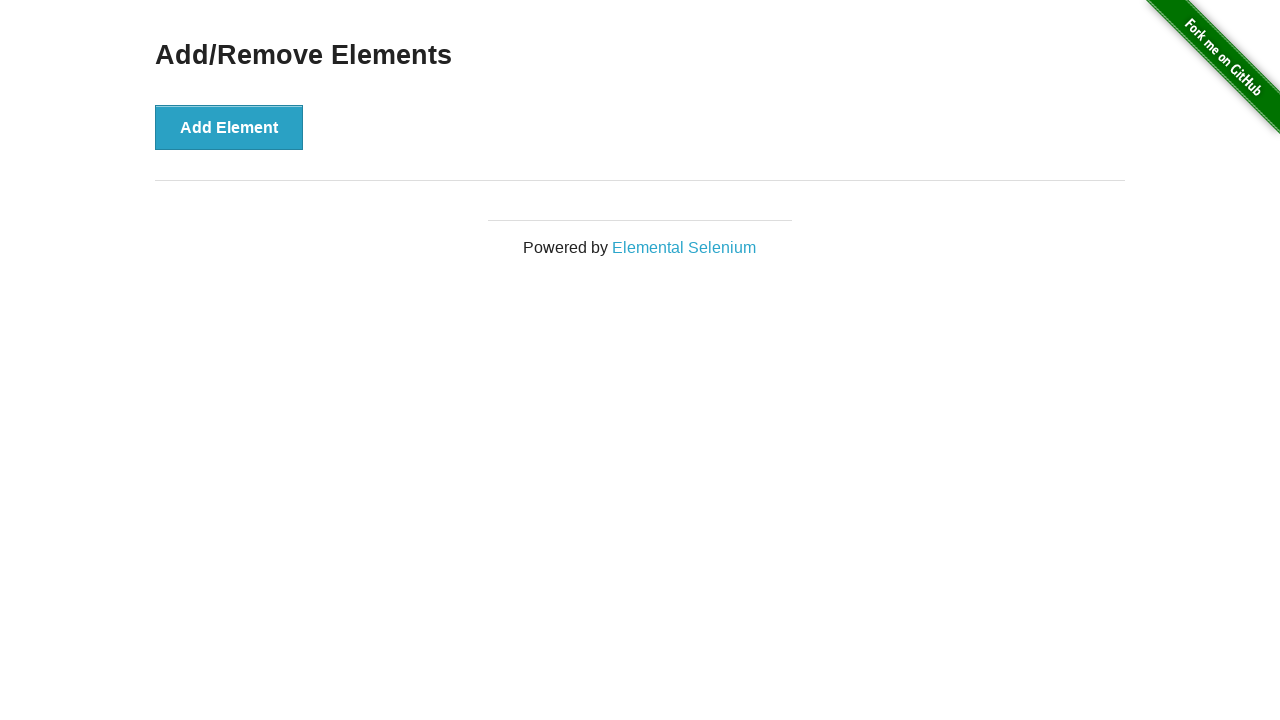

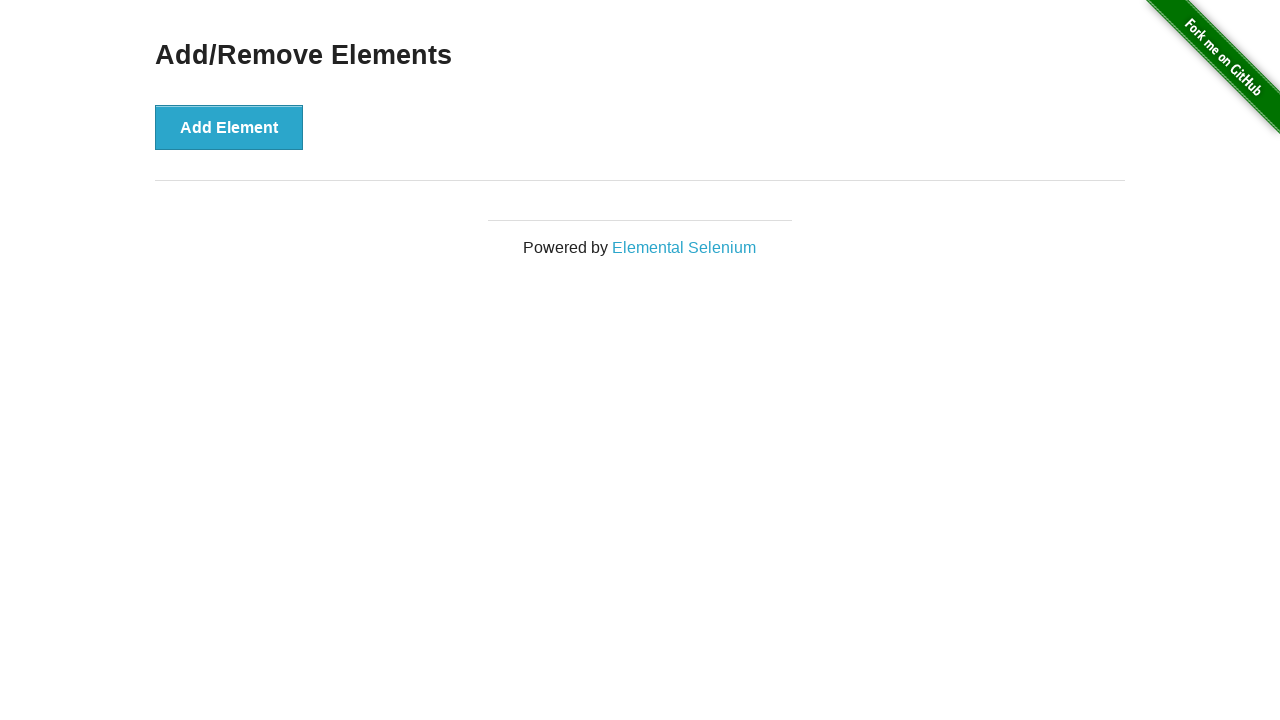